Verifies that tables exist on the world clock page

Starting URL: https://www.timeanddate.com/worldclock/

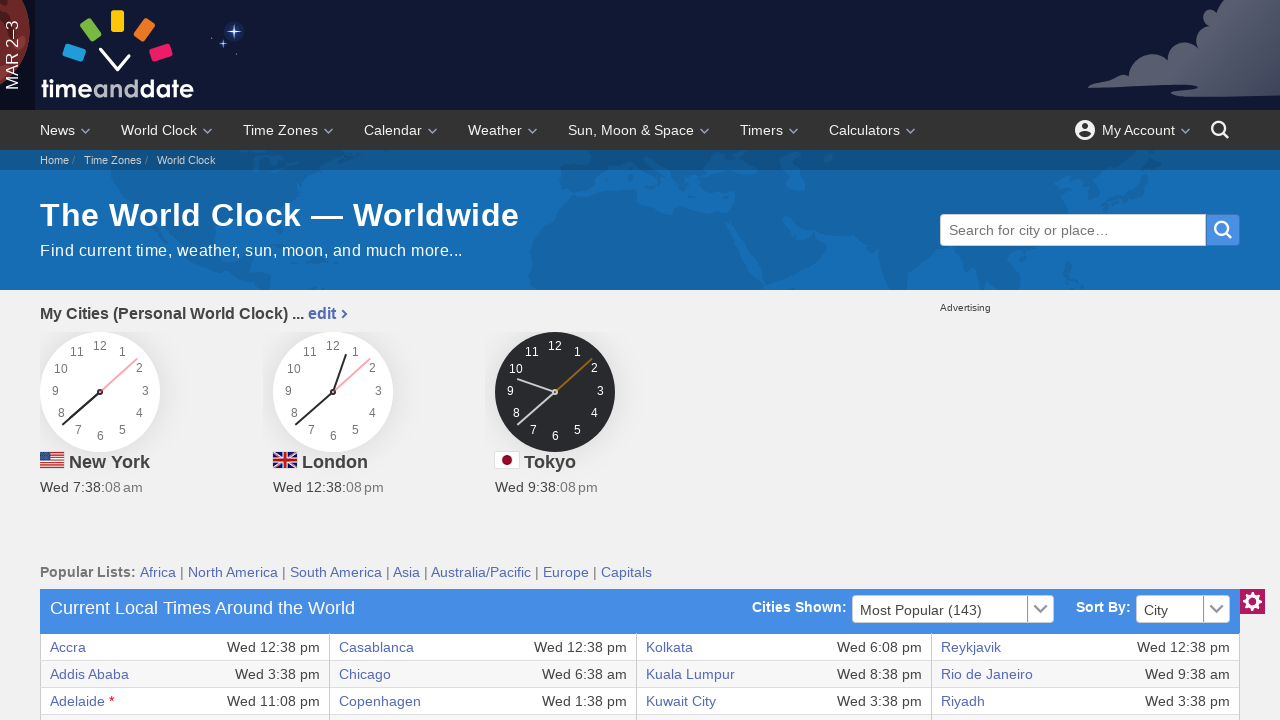

Waited for tables to load on the world clock page
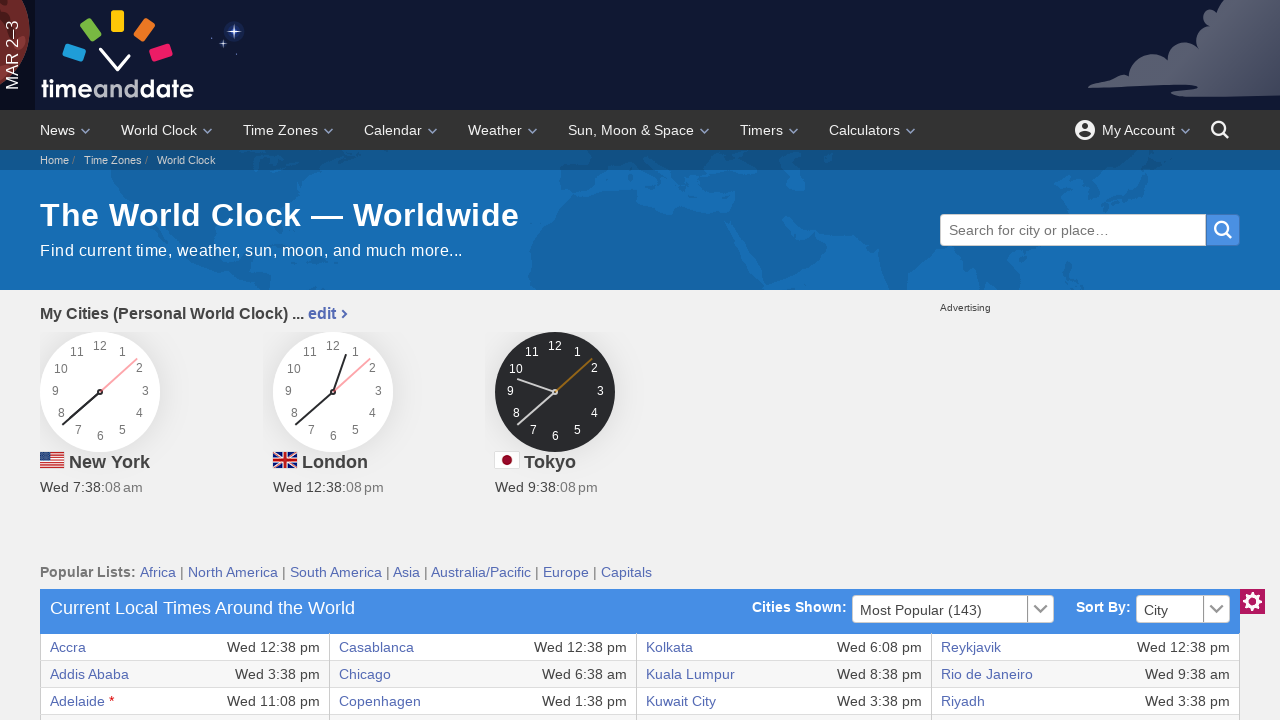

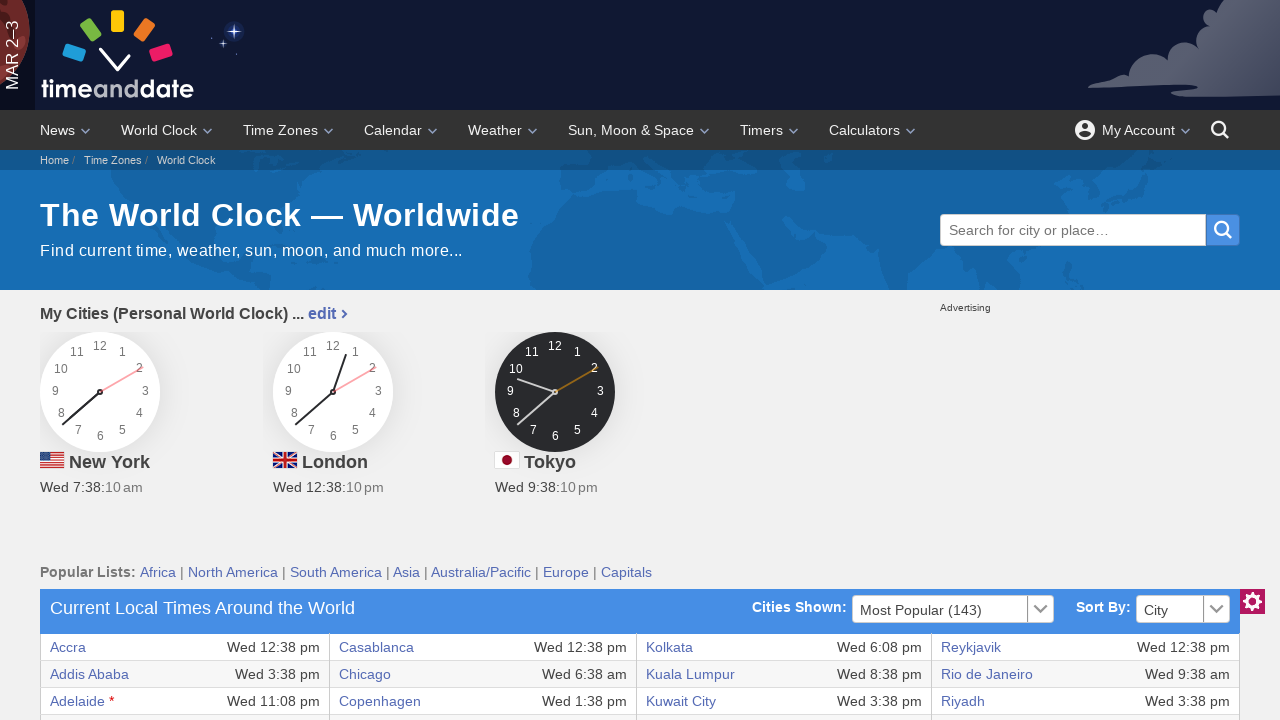